Tests that todo data persists after page reload

Starting URL: https://demo.playwright.dev/todomvc

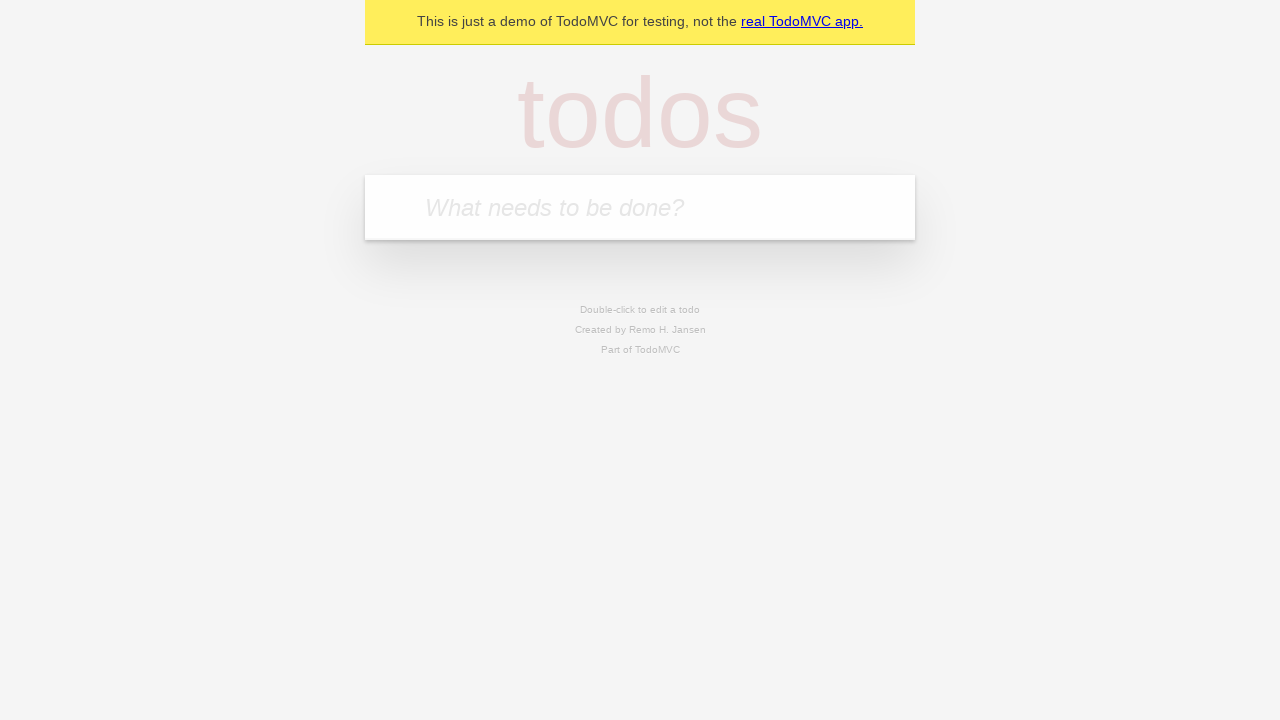

Filled todo input with 'buy some cheese' on internal:attr=[placeholder="What needs to be done?"i]
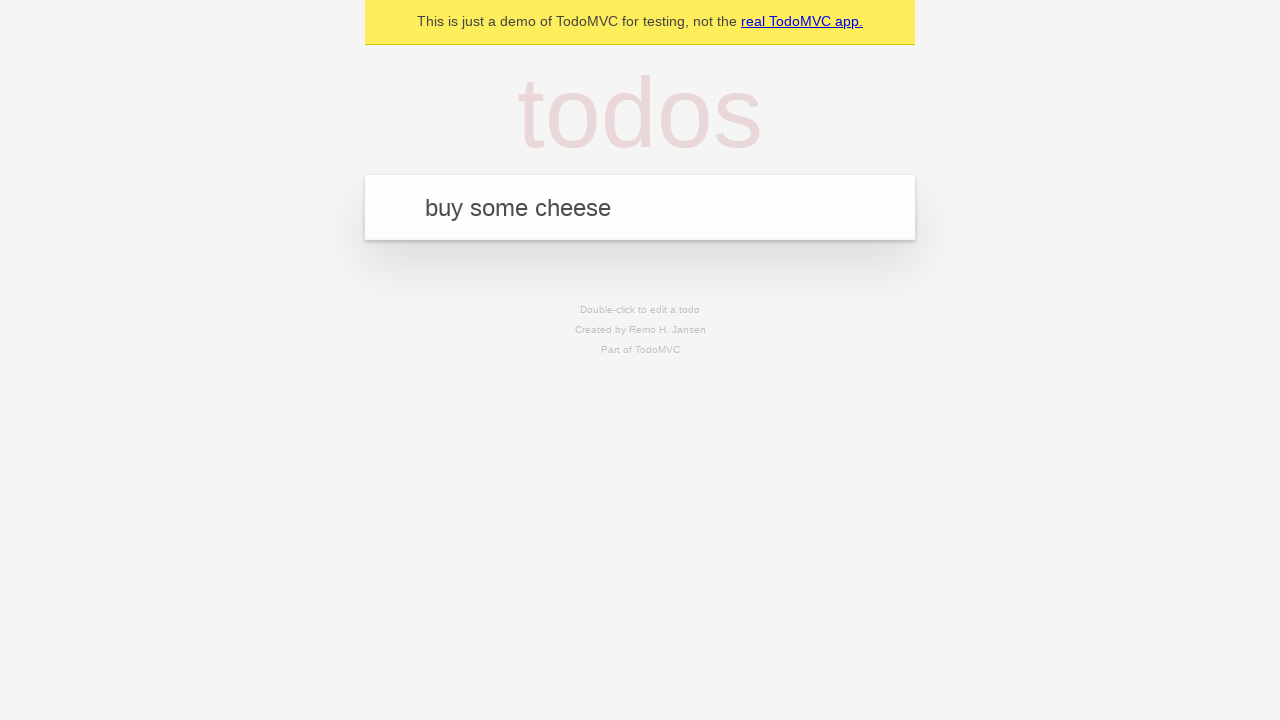

Pressed Enter to create first todo item on internal:attr=[placeholder="What needs to be done?"i]
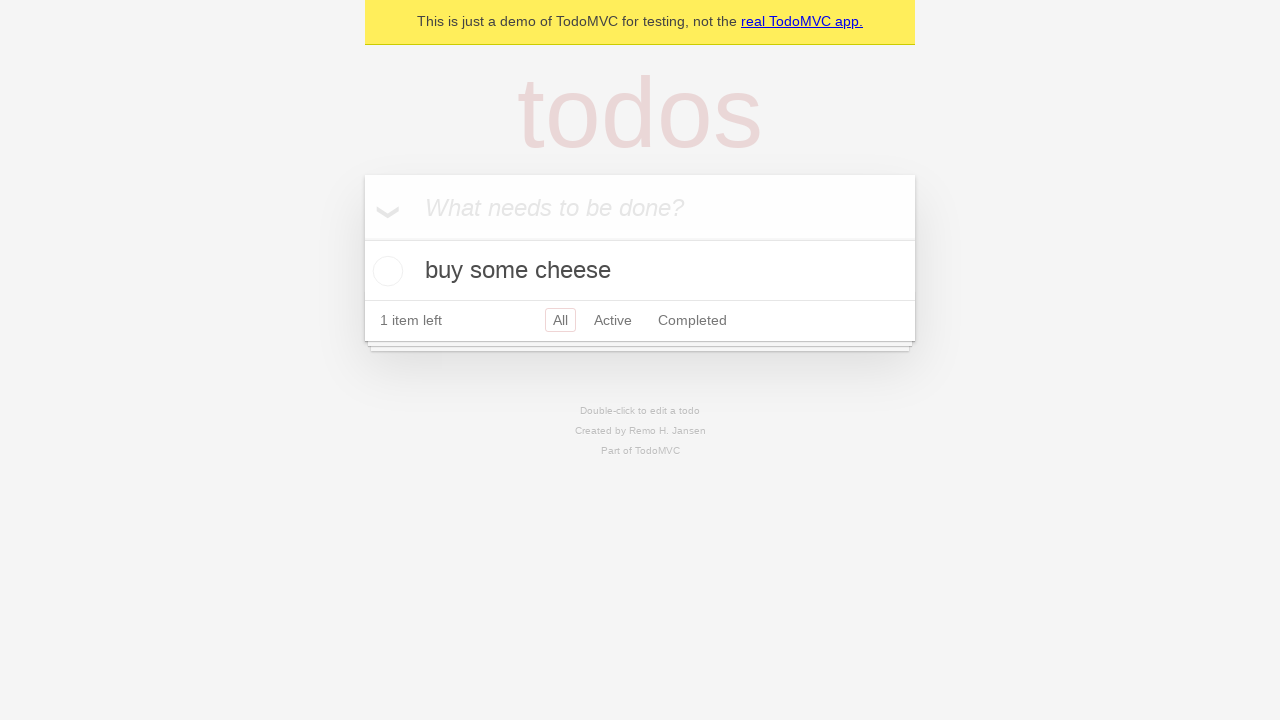

Filled todo input with 'feed the cat' on internal:attr=[placeholder="What needs to be done?"i]
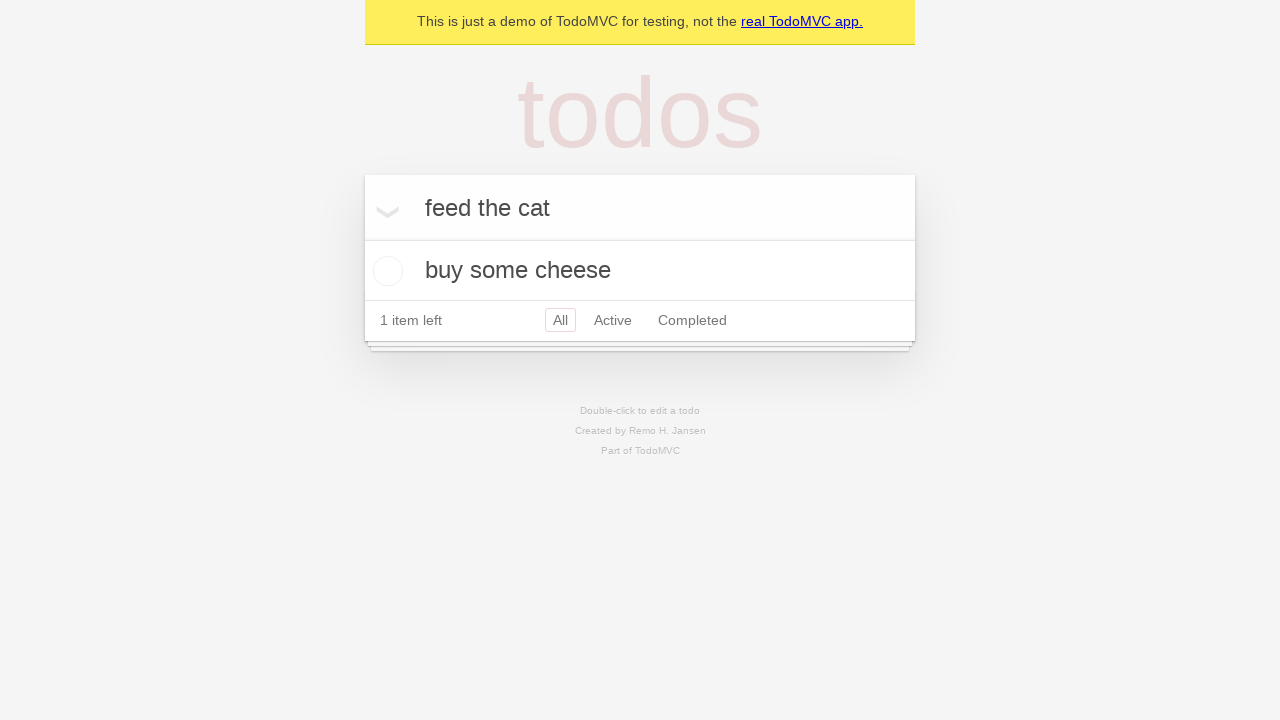

Pressed Enter to create second todo item on internal:attr=[placeholder="What needs to be done?"i]
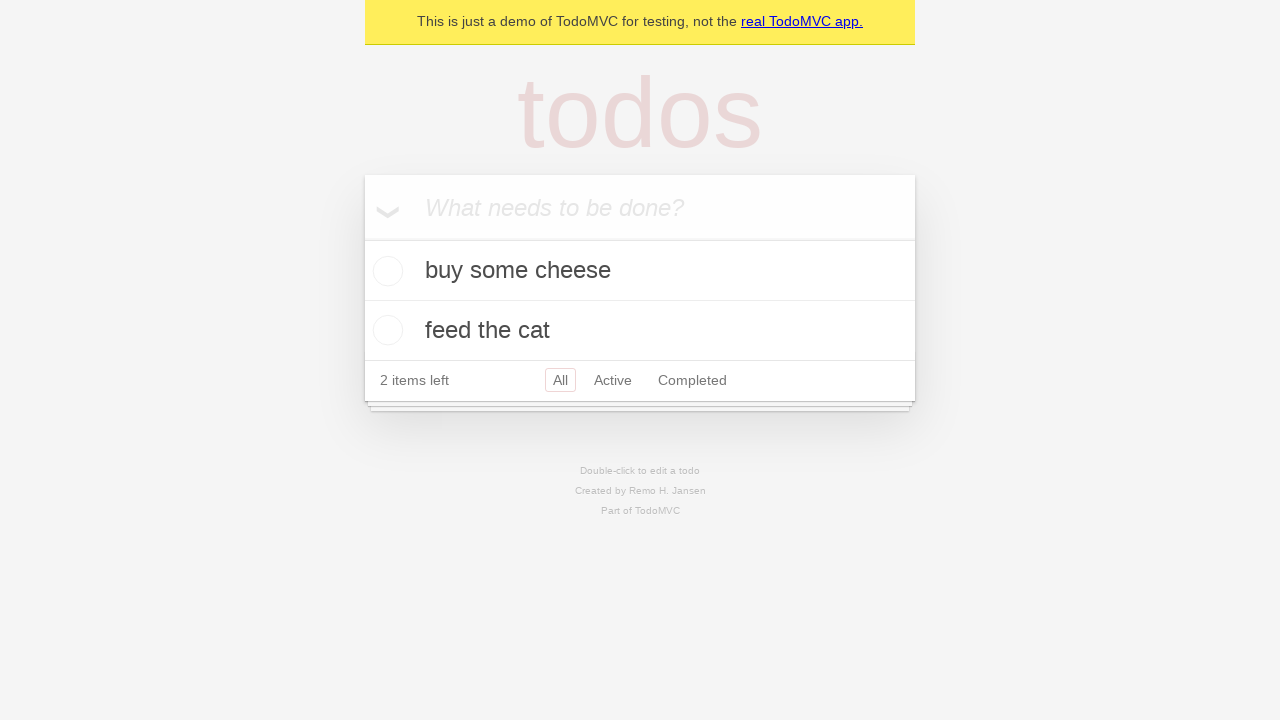

Checked the first todo item as complete at (385, 271) on internal:testid=[data-testid="todo-item"s] >> nth=0 >> internal:role=checkbox
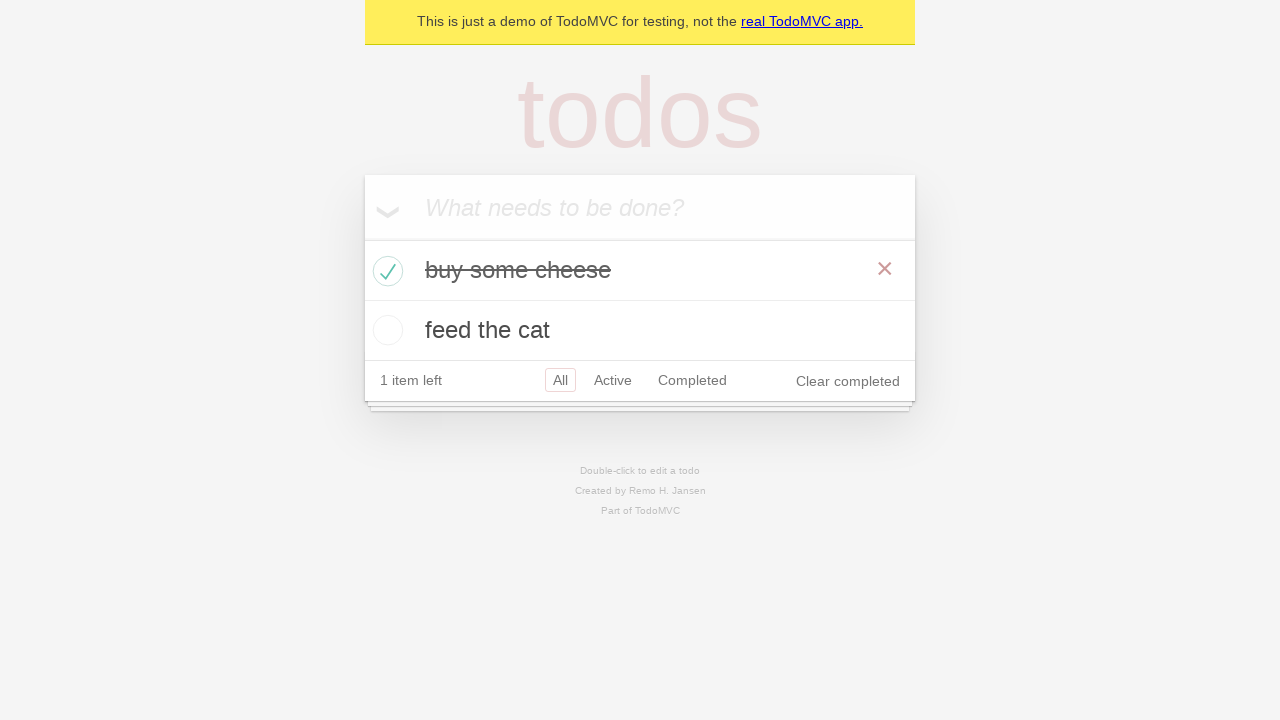

Reloaded the page to test data persistence
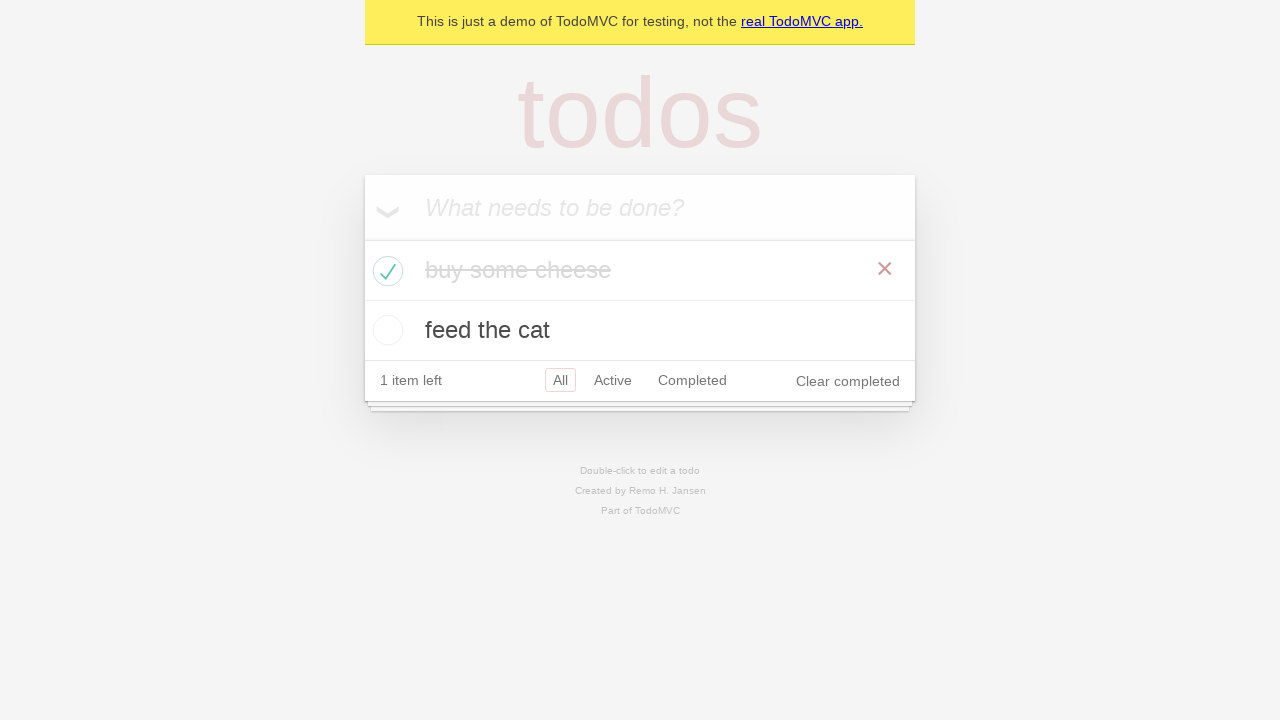

Verified todo items persisted after page reload
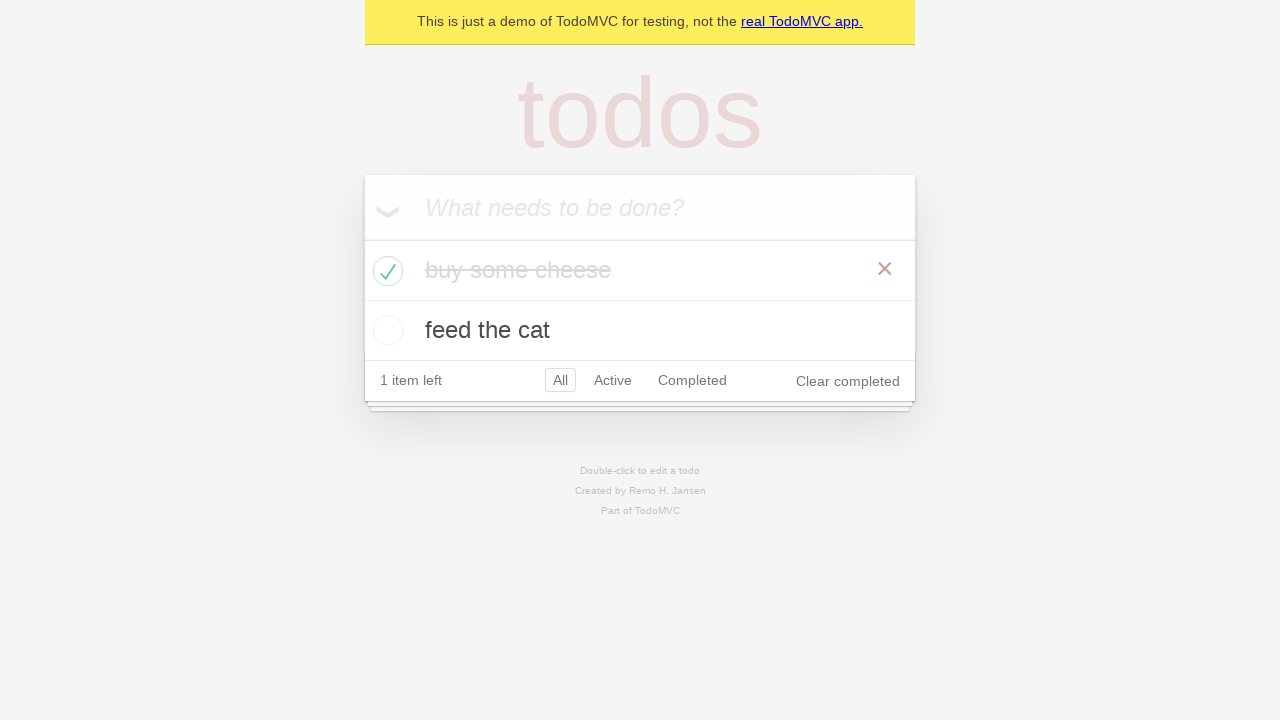

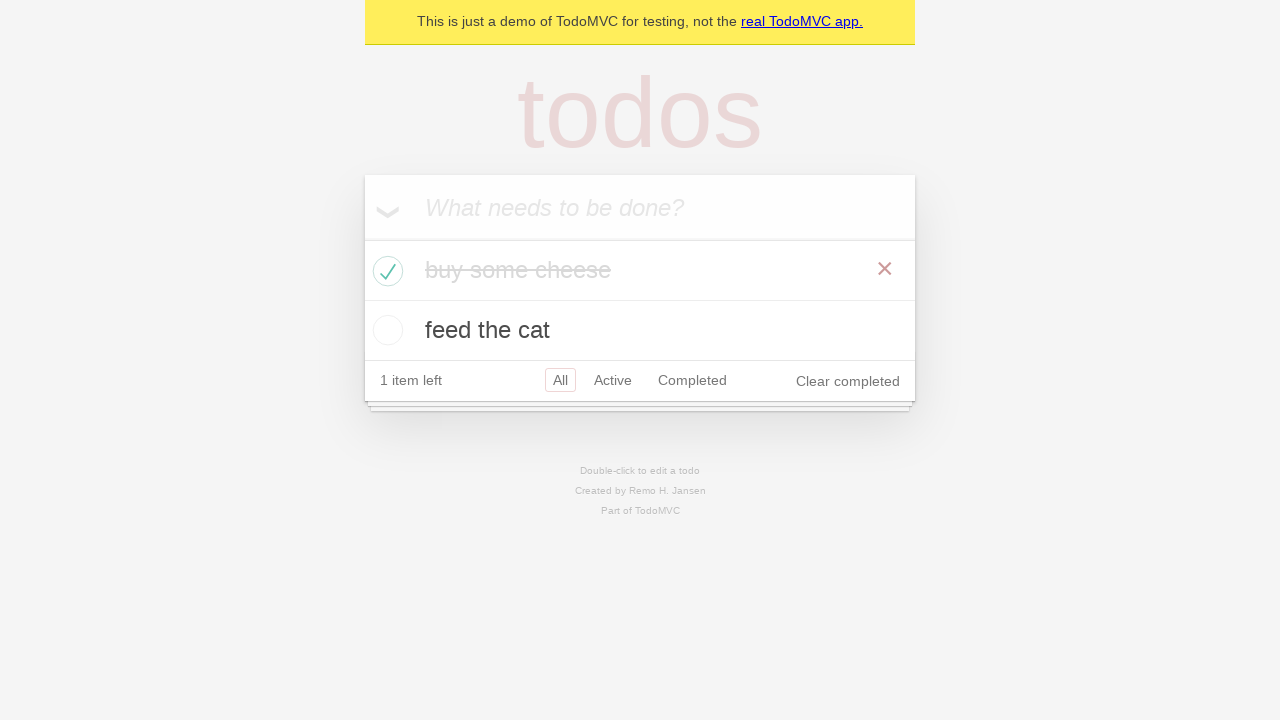